Navigates to an OpenCart demo site and retrieves the href attribute from an iPhone product link

Starting URL: https://naveenautomationlabs.com/opencart/

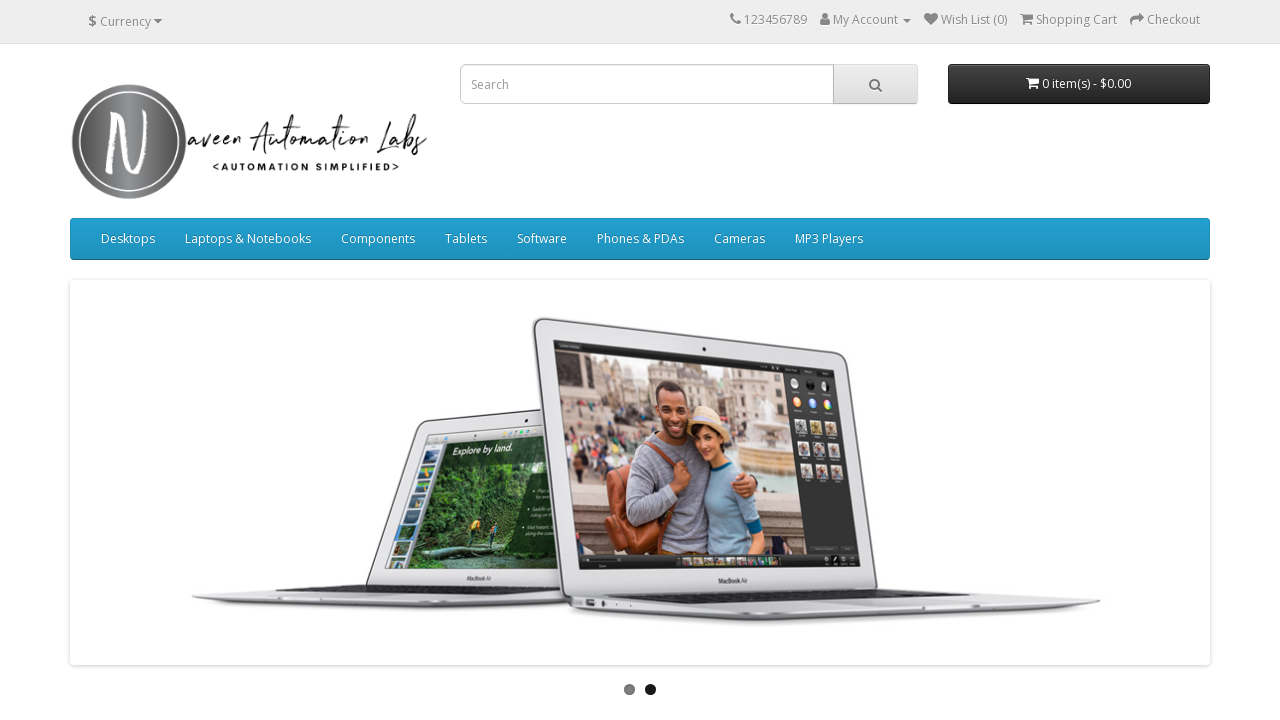

Located iPhone product link
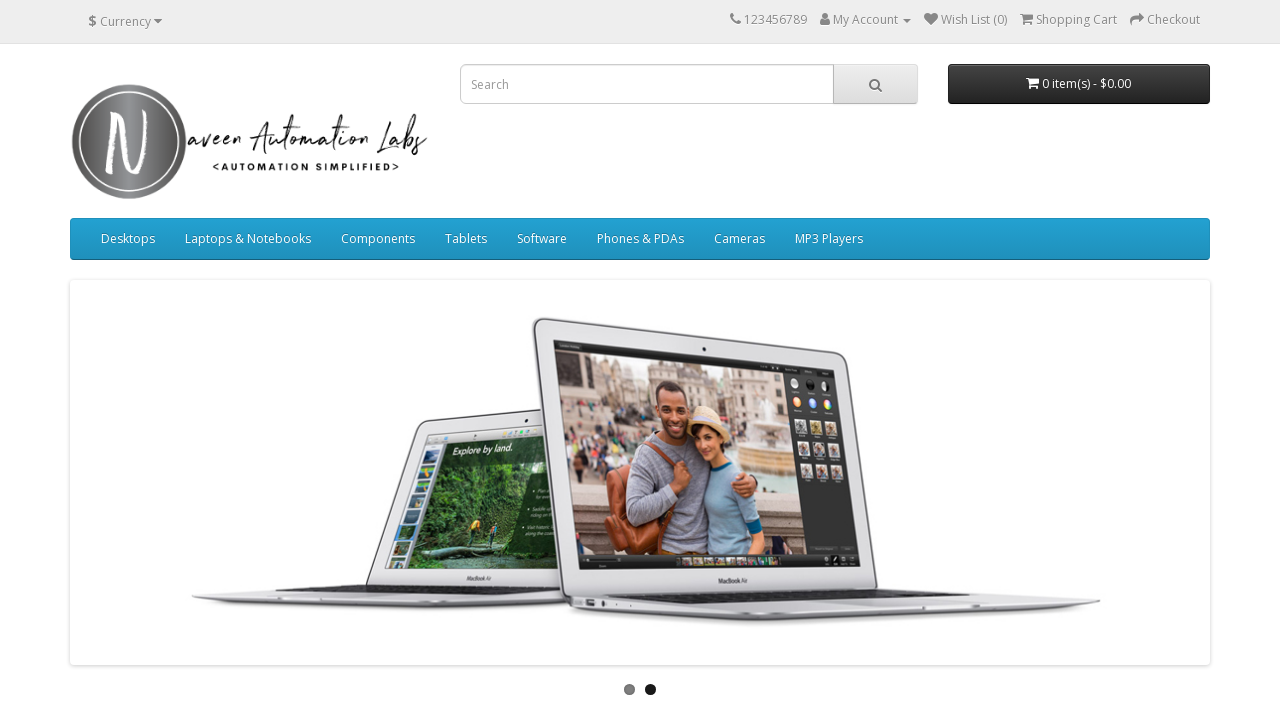

Retrieved href attribute from iPhone link: https://naveenautomationlabs.com/opencart/index.php?route=product/product&product_id=40
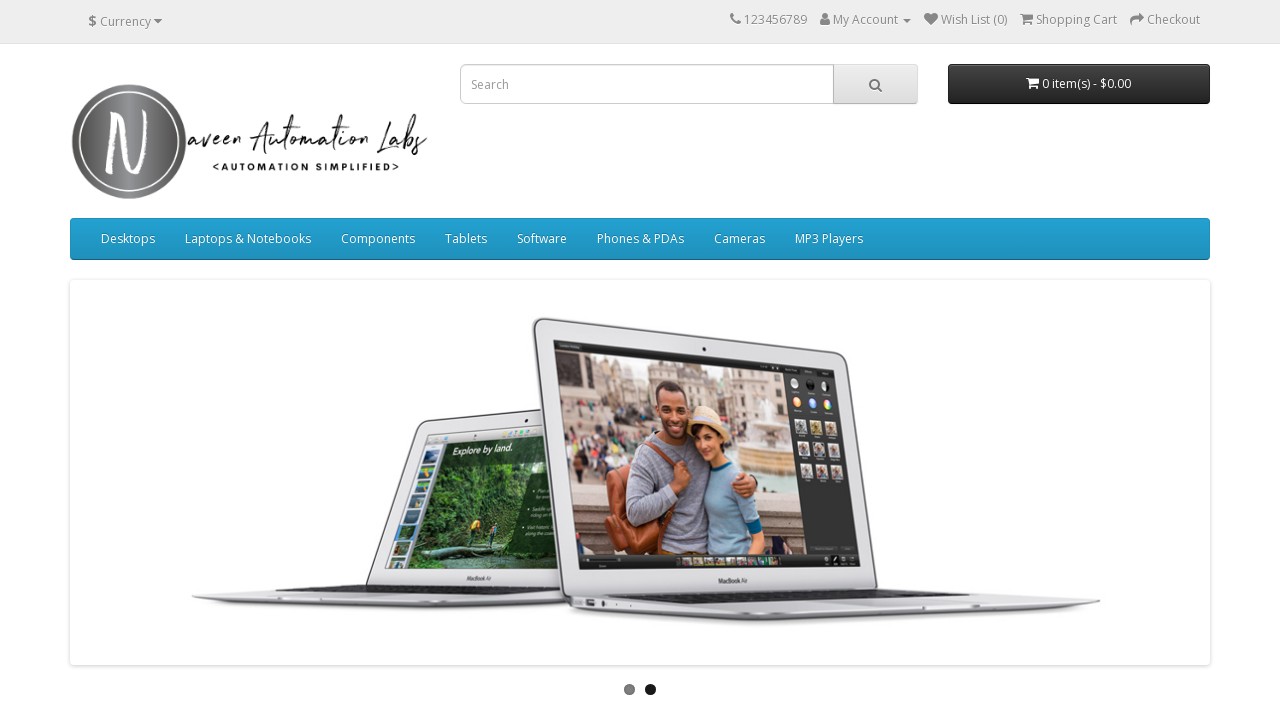

Printed iPhone link href to console
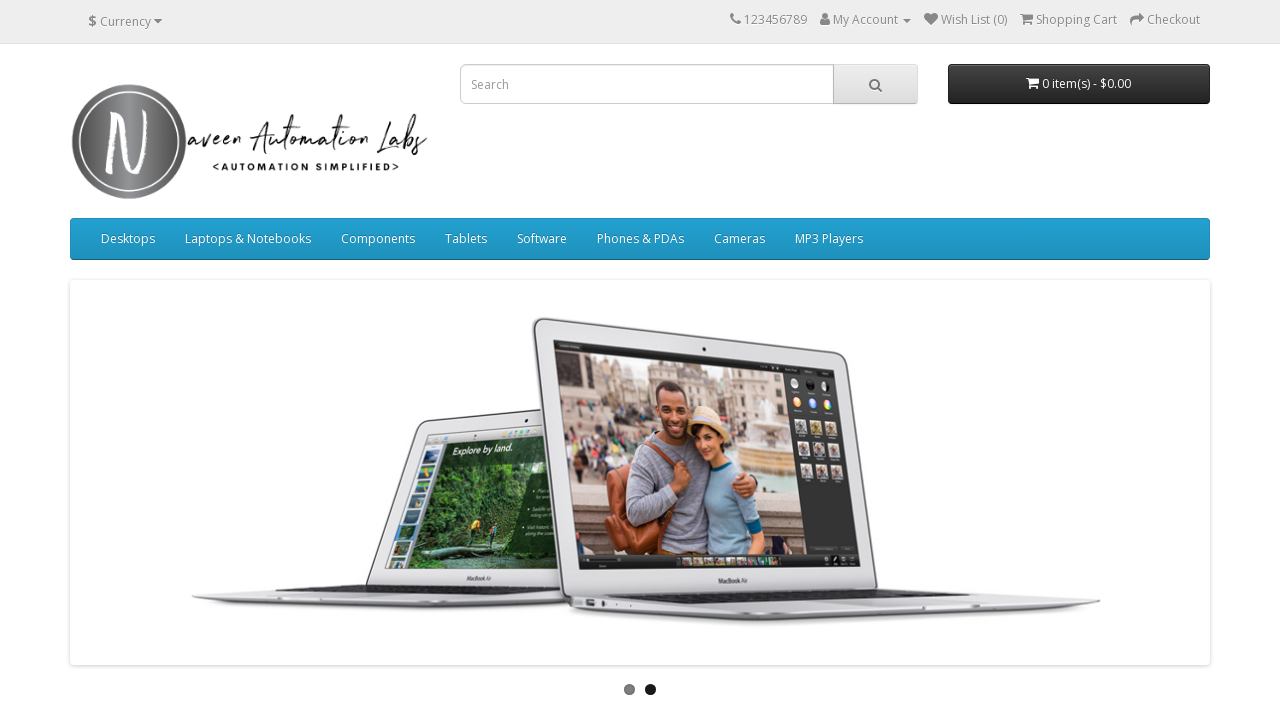

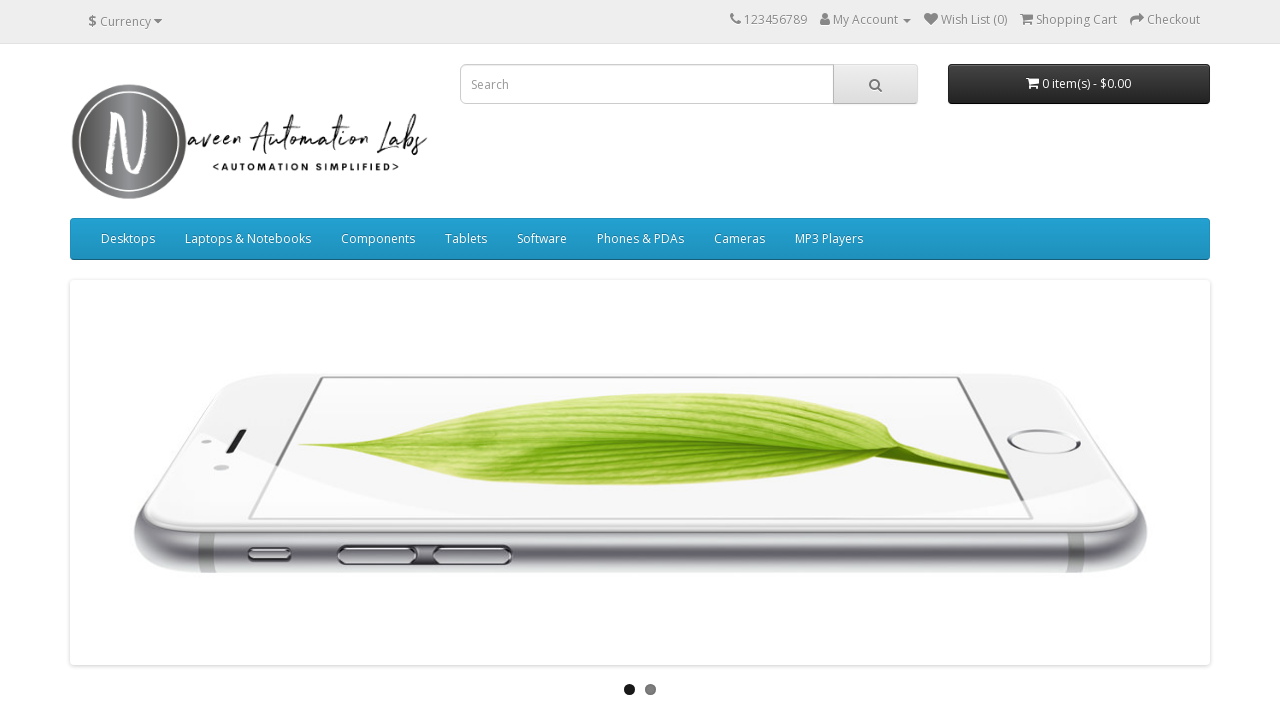